Tests different button click types including double-click, right-click, and regular click on the buttons page

Starting URL: https://demoqa.com/buttons

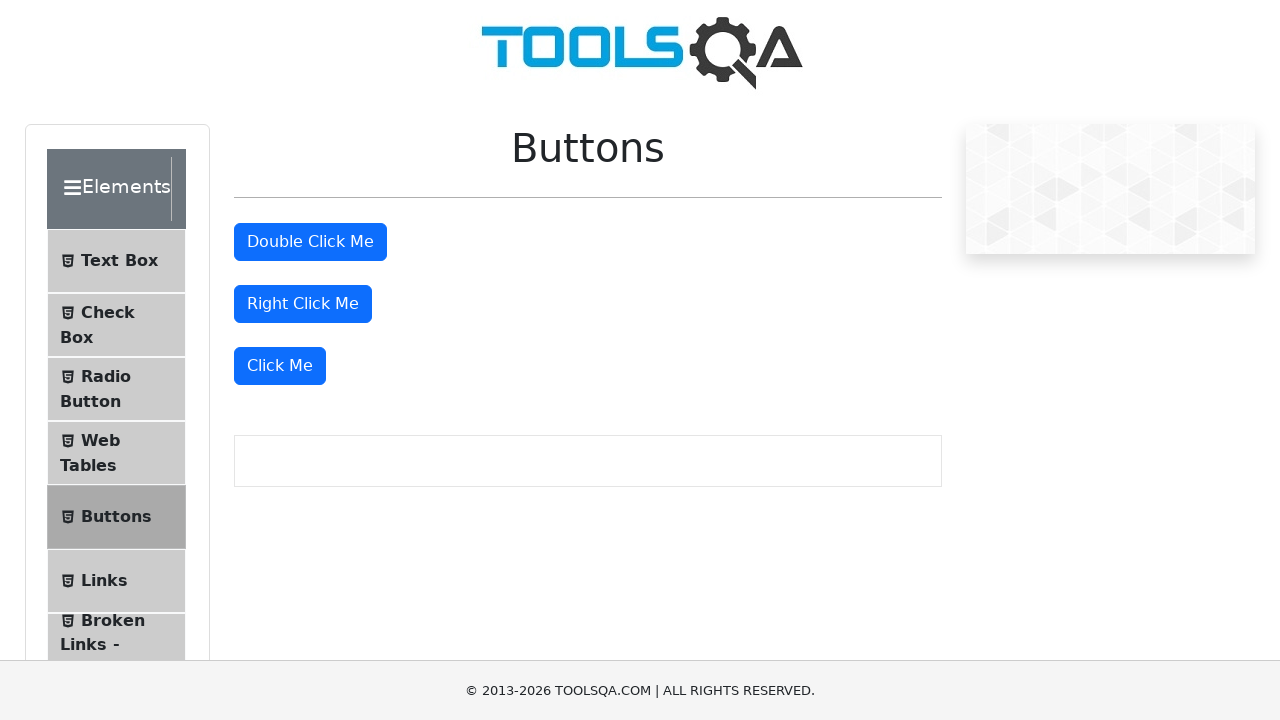

Double-clicked the double-click button at (310, 242) on xpath=//button[@id='doubleClickBtn']
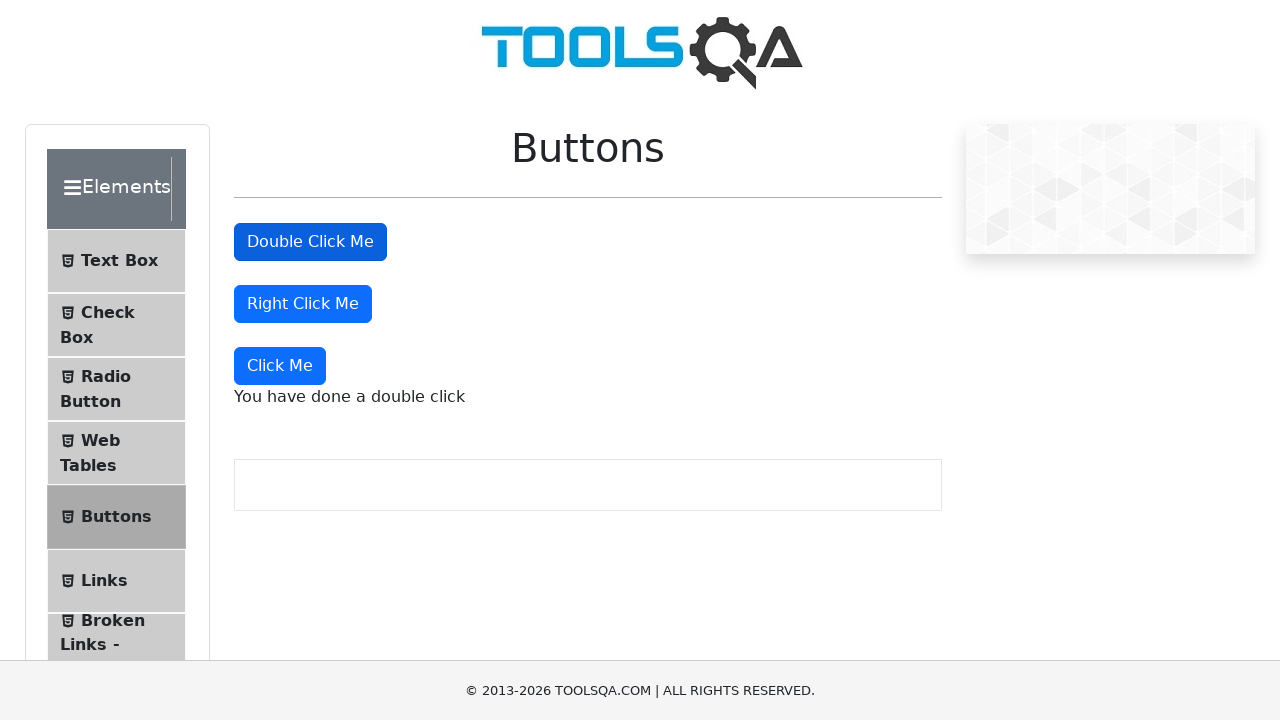

Double-click message appeared
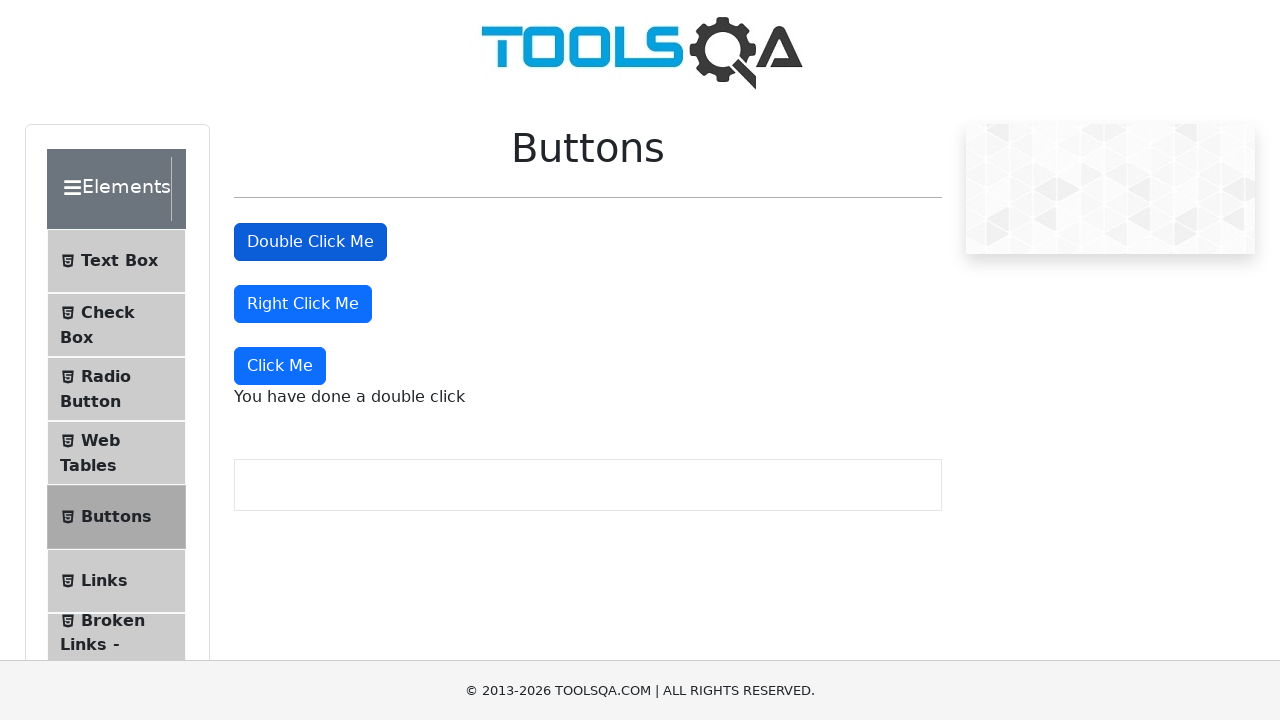

Right-clicked the right-click button at (303, 304) on xpath=//button[@id='rightClickBtn']
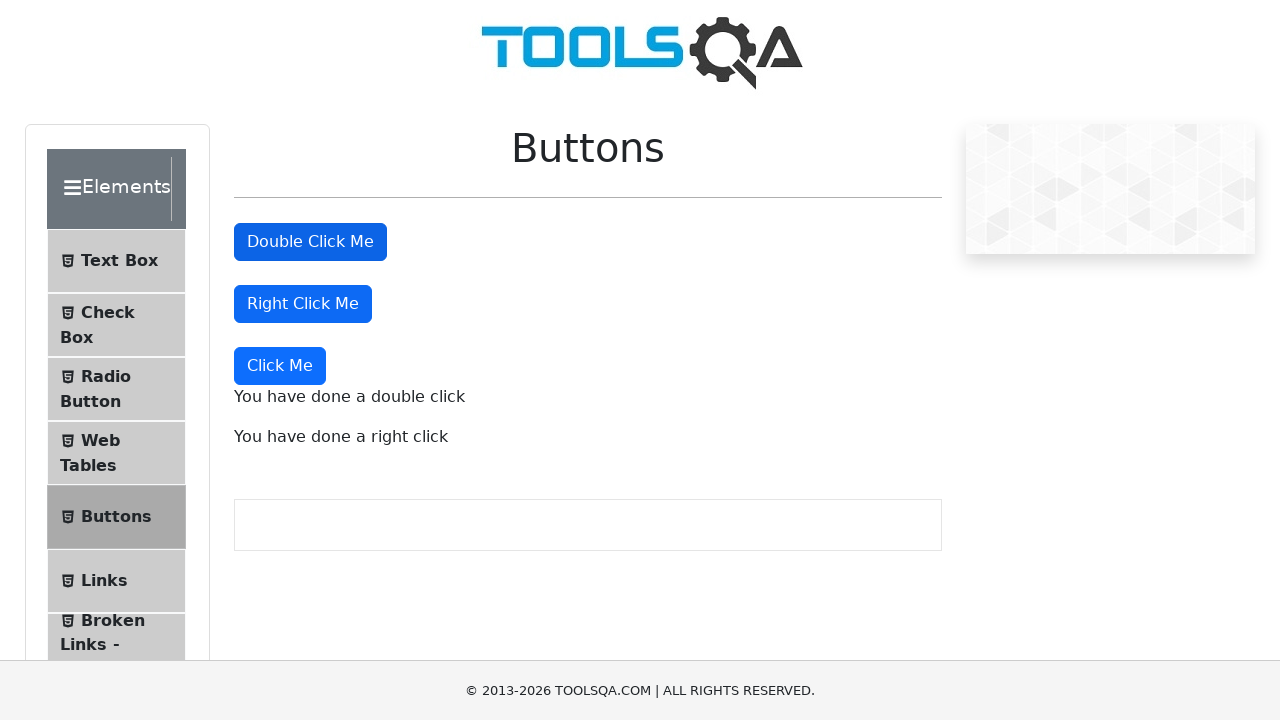

Right-click message appeared
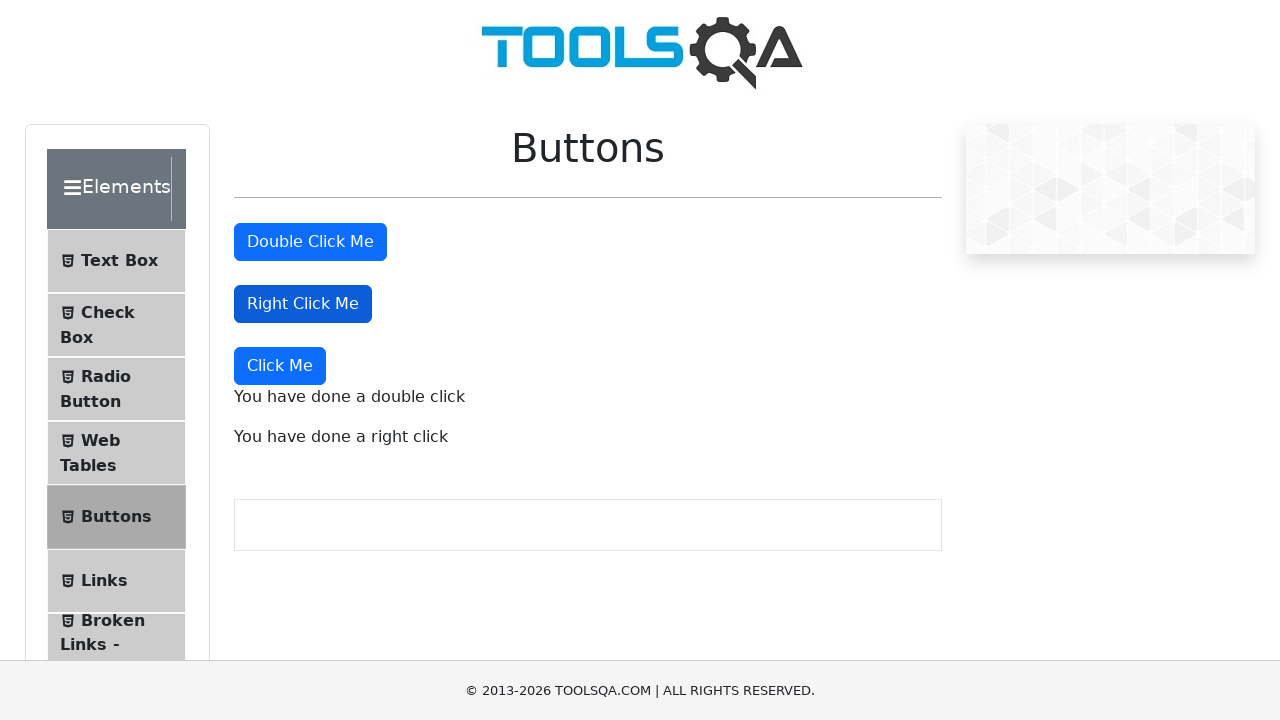

Clicked the dynamic button (third button) at (280, 366) on xpath=//button[@class='btn btn-primary'] >> nth=2
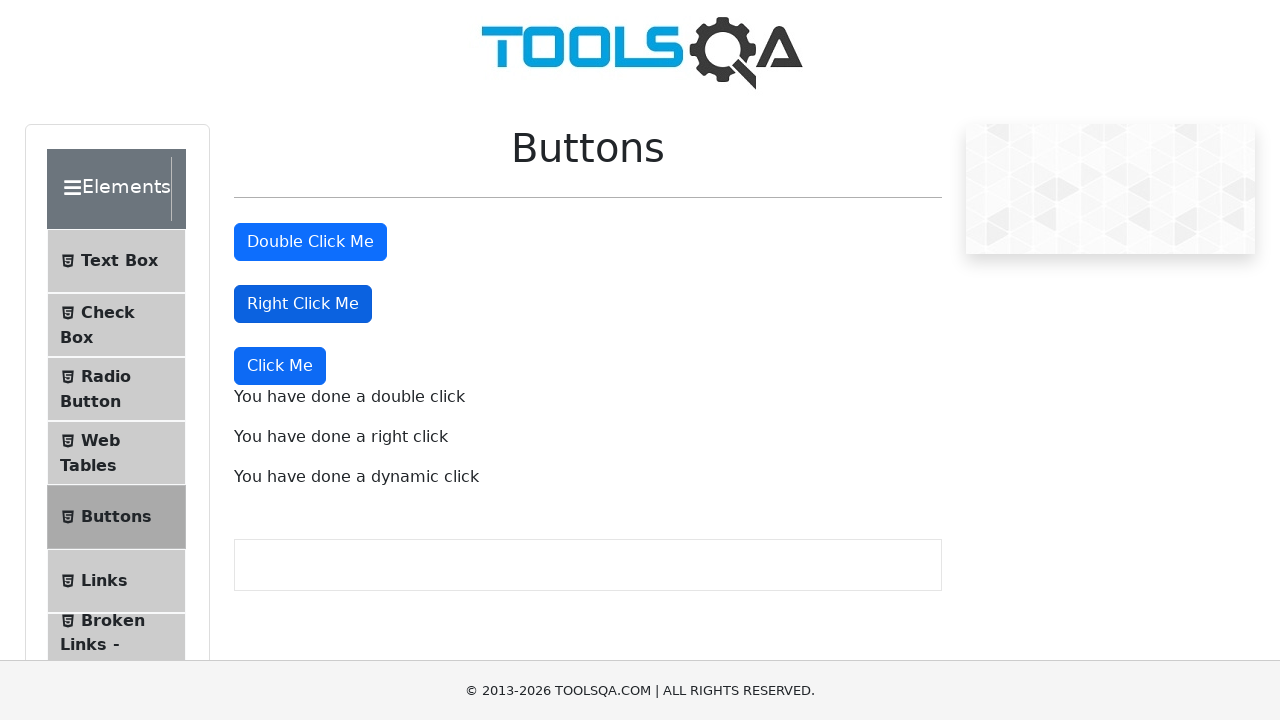

Dynamic click message appeared
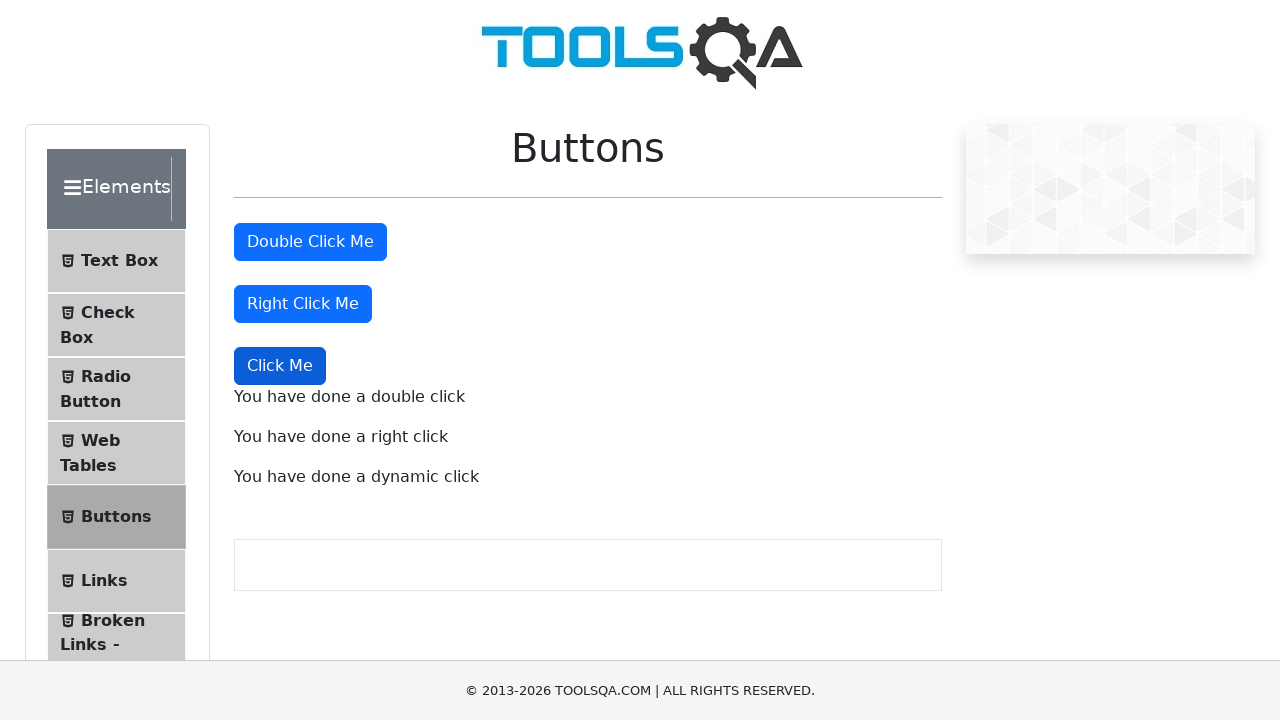

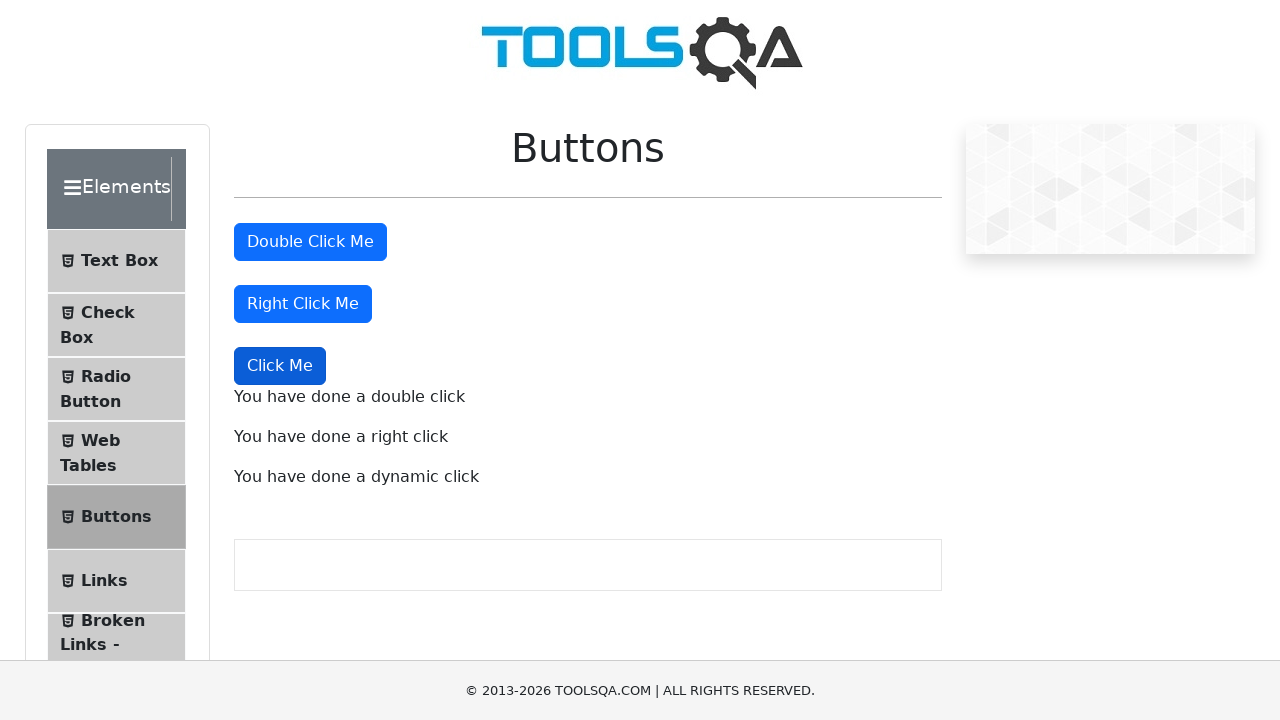